End-to-end test for placing an order on an e-commerce site by searching for products, adding them to cart, and proceeding to checkout

Starting URL: https://rahulshettyacademy.com/seleniumPractise/#/

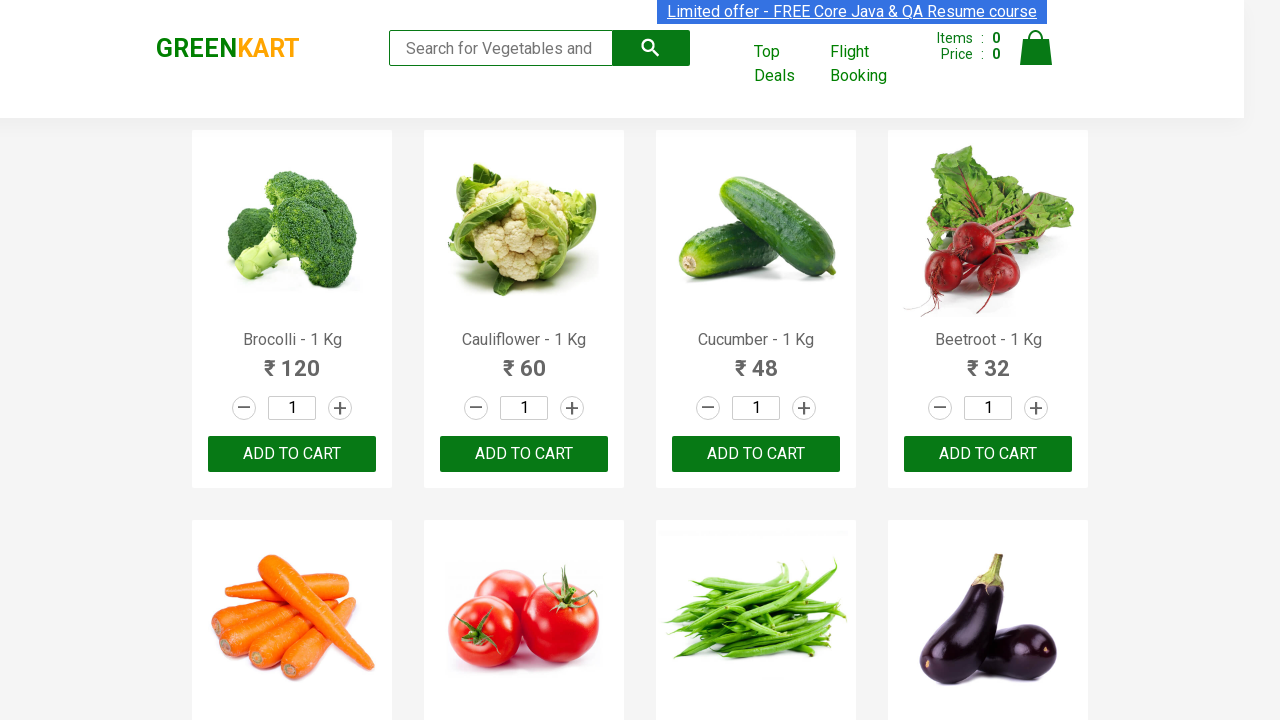

Waited for brand selector to load
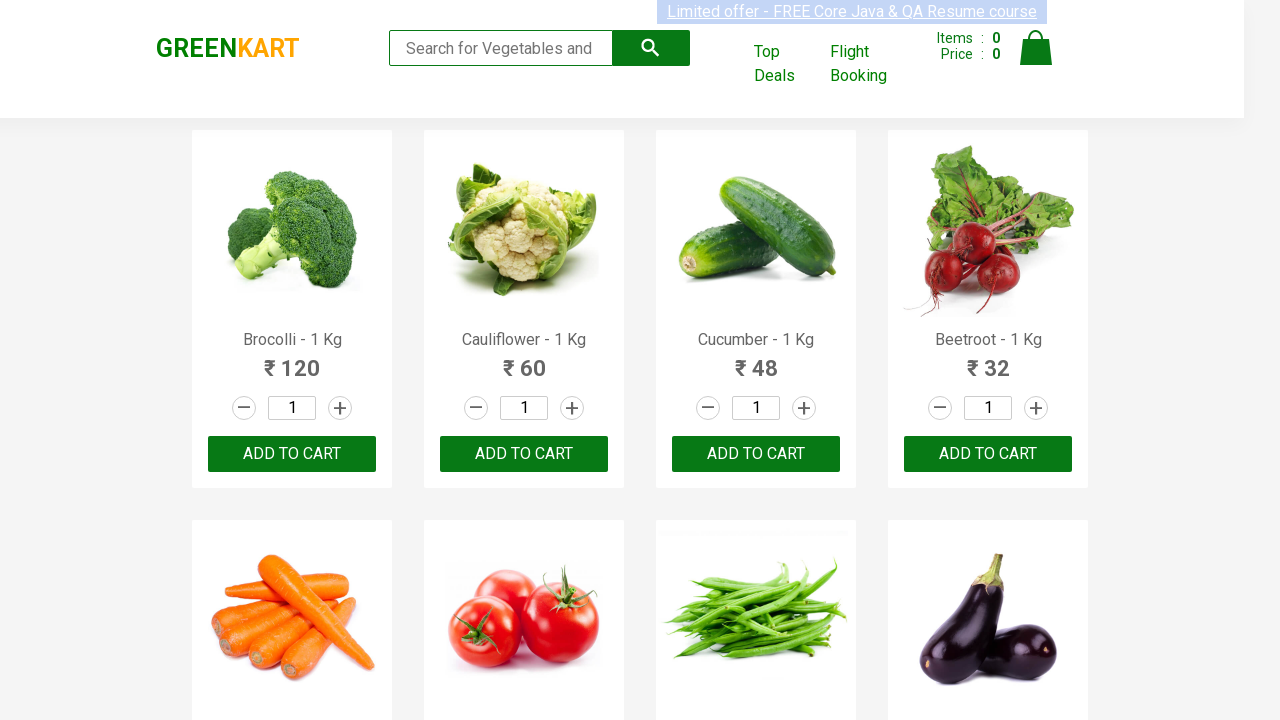

Verified brand name is GREENKART
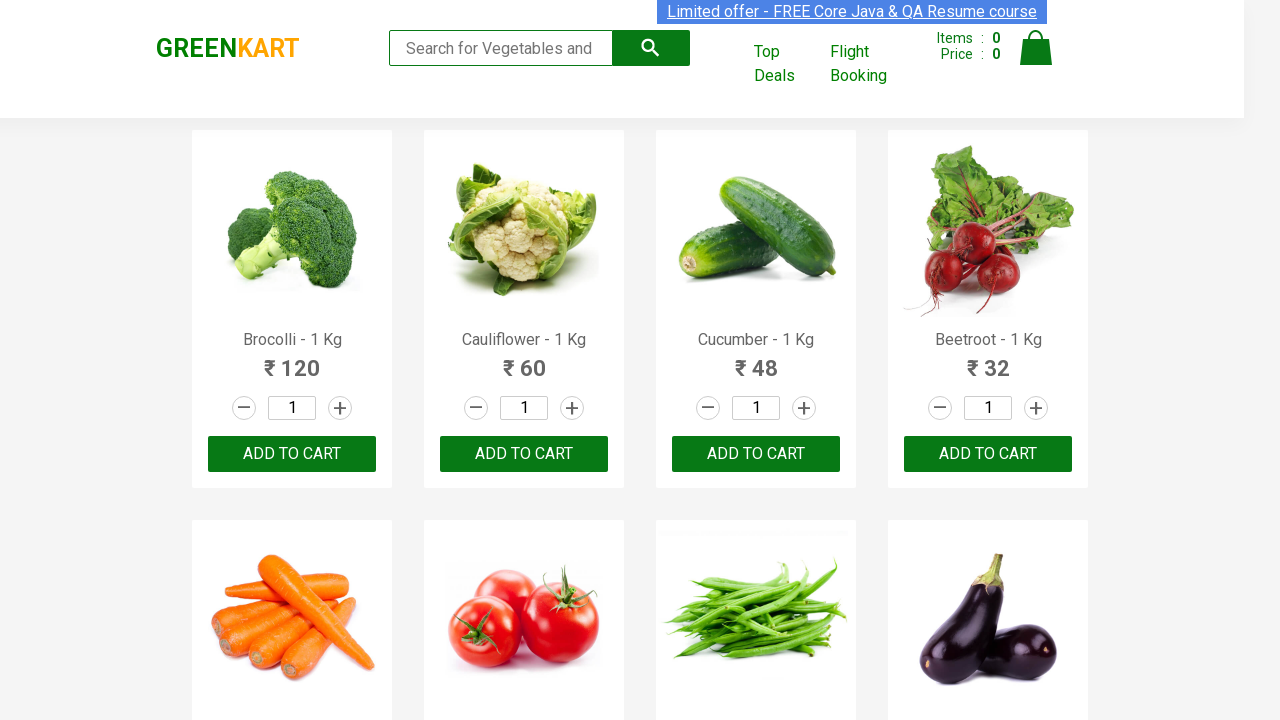

Filled search field with 'ca' on input.search-keyword
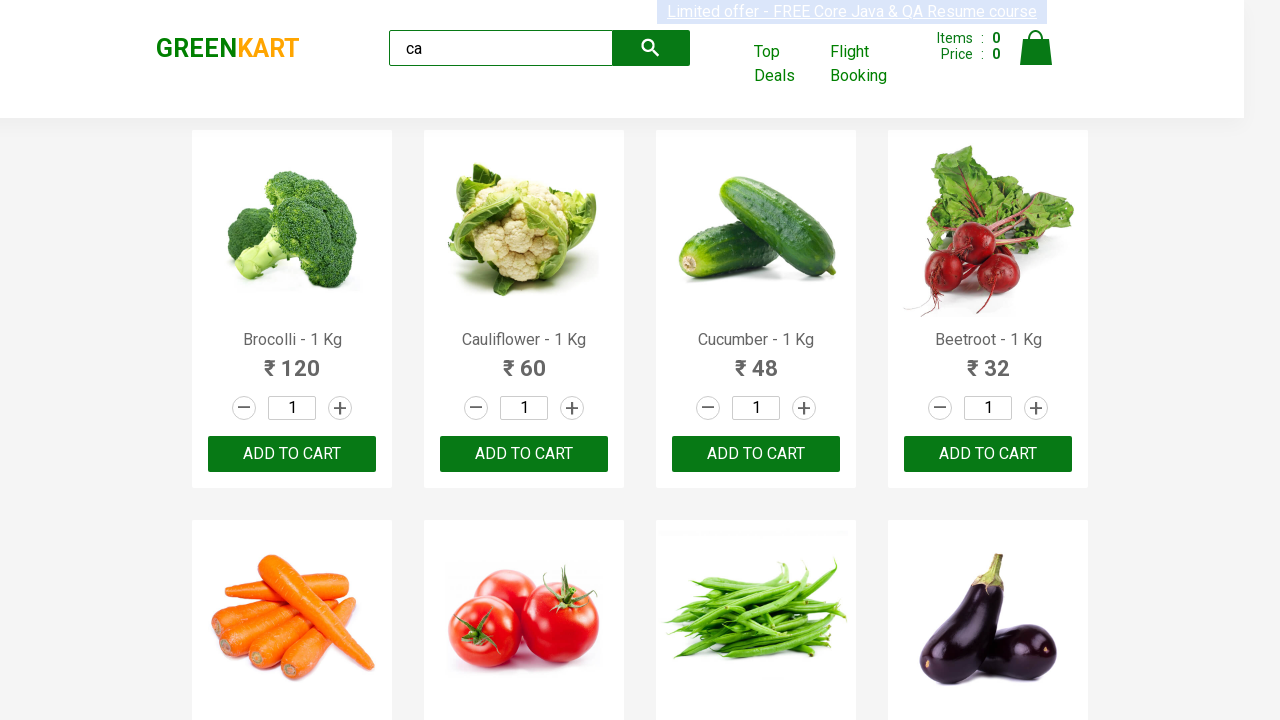

Waited for search results to update
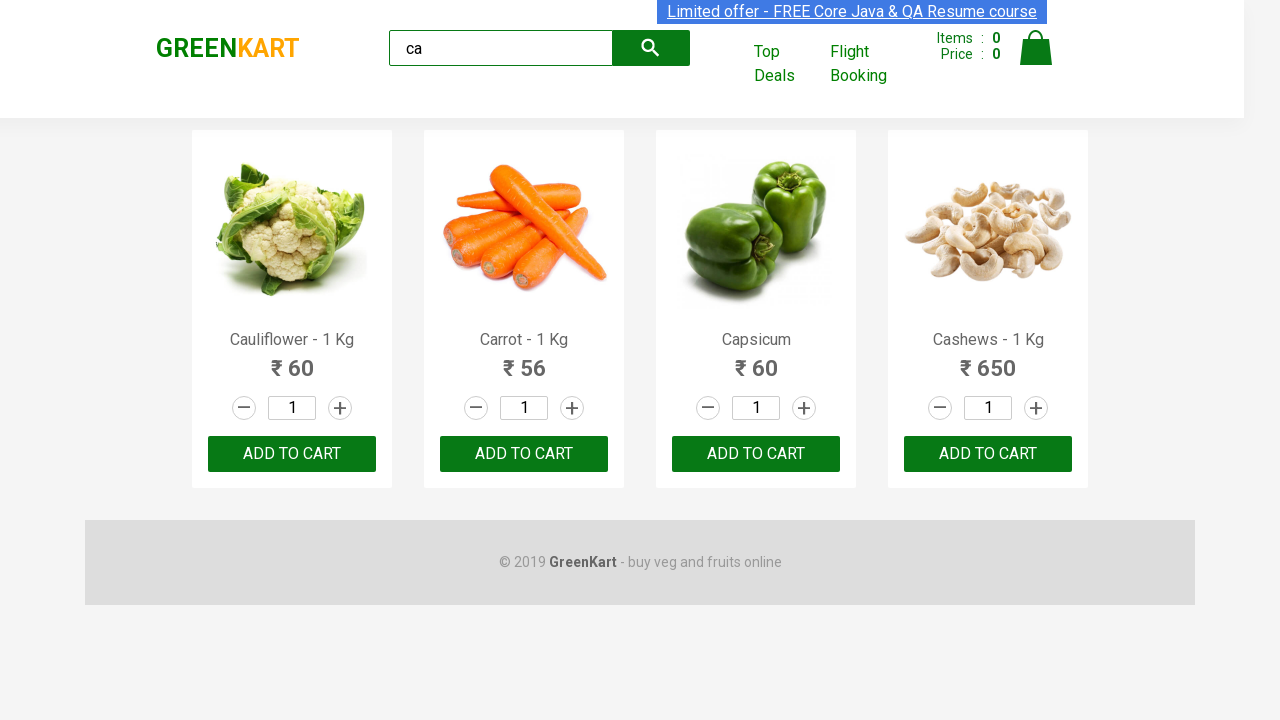

Verified 4 products are displayed after search
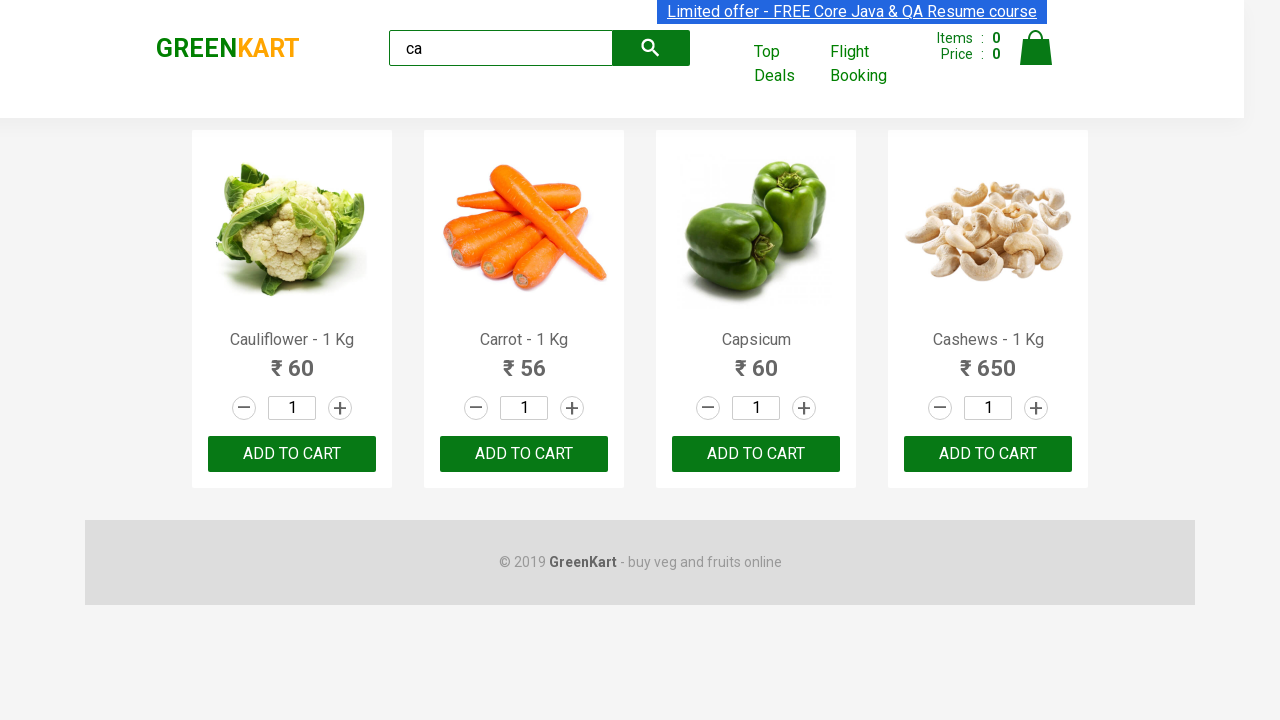

Clicked ADD TO CART for the 3rd product (Capsicum) at (756, 454) on .products .product >> nth=2 >> text=ADD TO CART
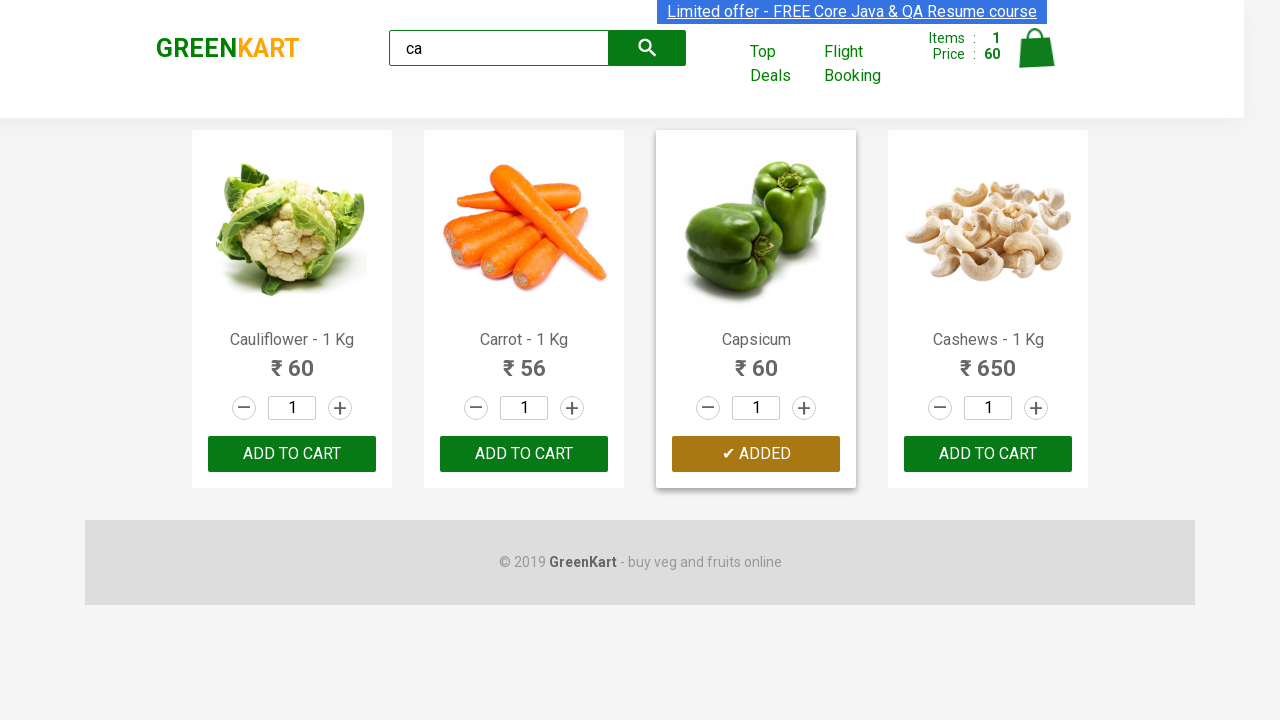

Clicked ADD TO CART for Carrot product at (524, 454) on .products .product >> nth=1 >> text=ADD TO CART
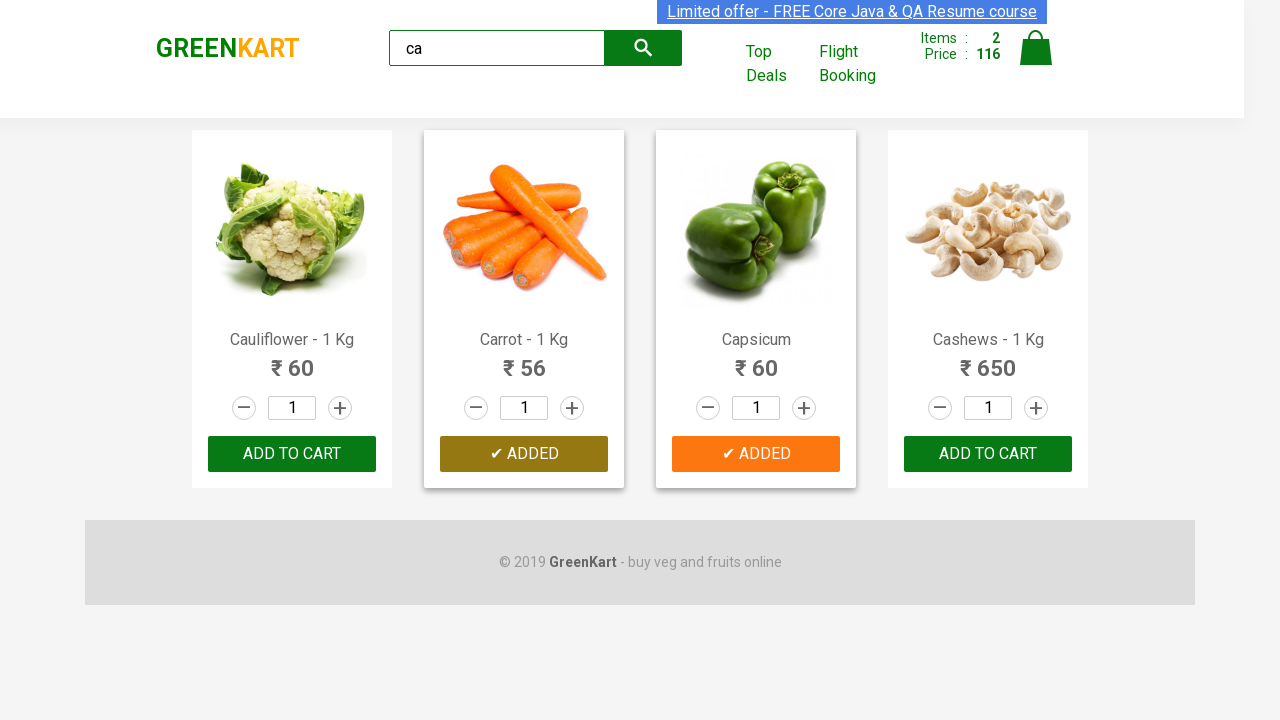

Verified cart count is 2
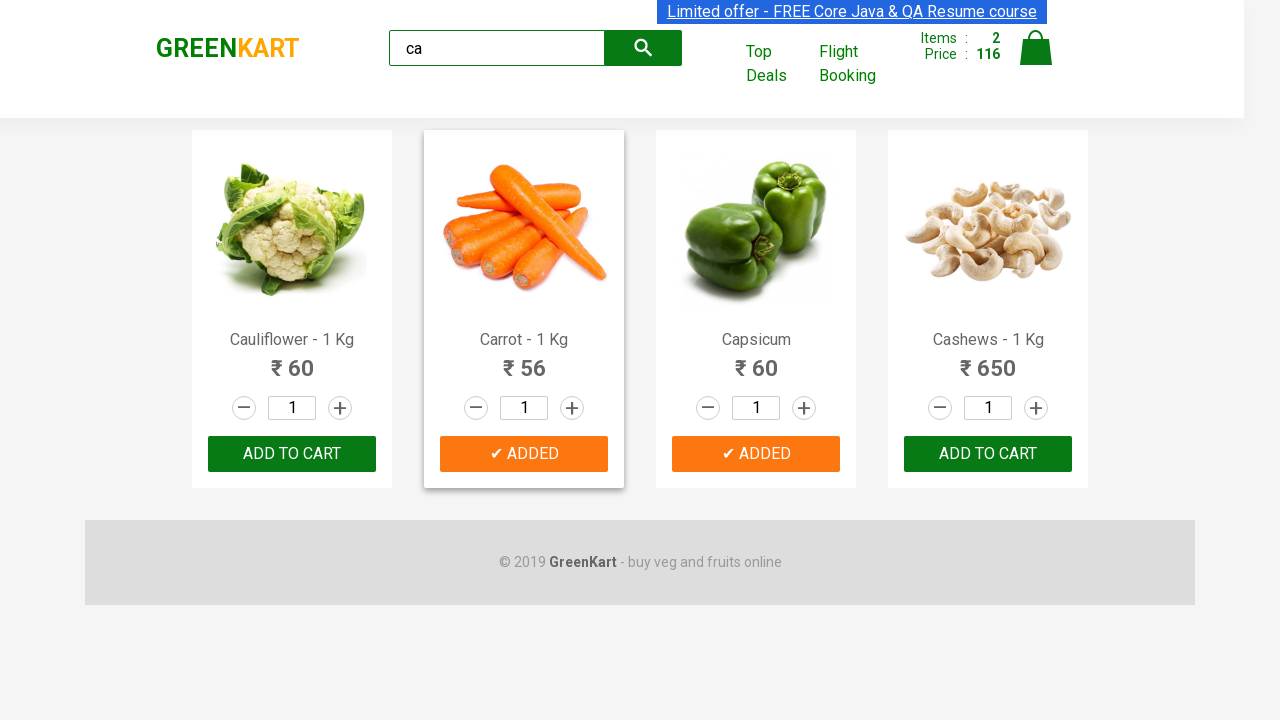

Clicked cart icon to open cart at (1036, 59) on .cart-icon
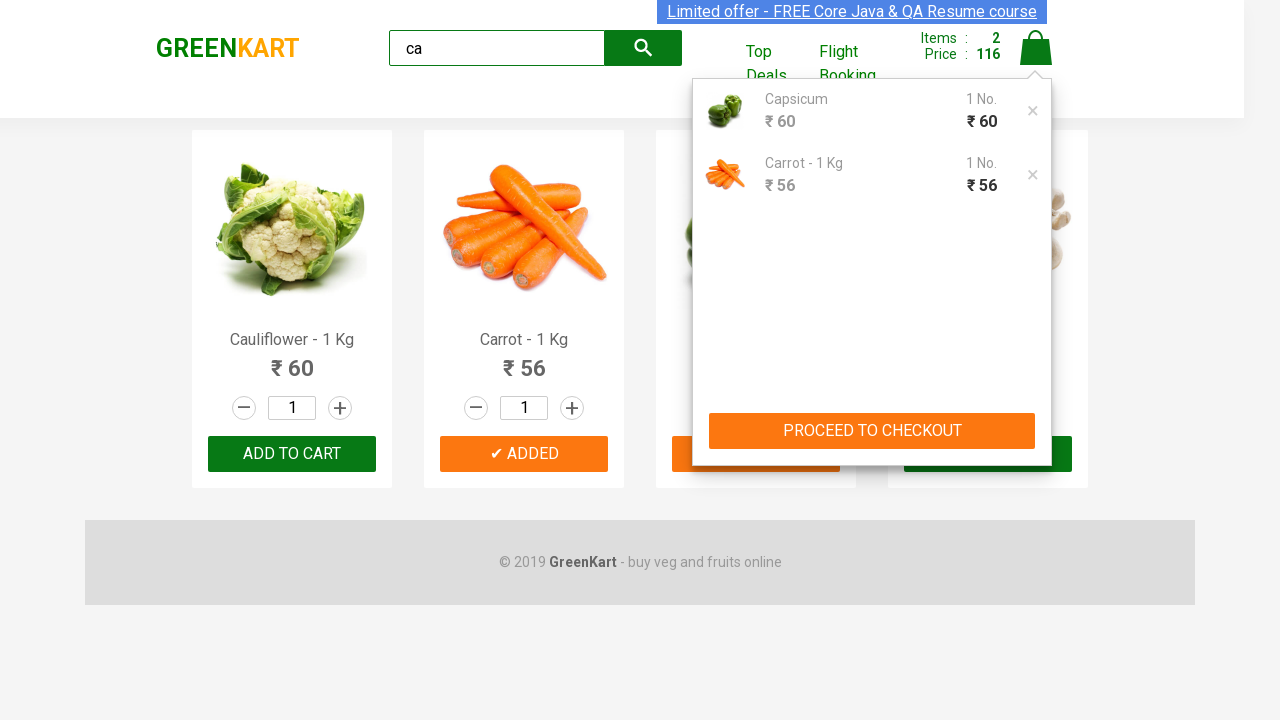

Verified cart contains expected items: Capsicum and Carrot
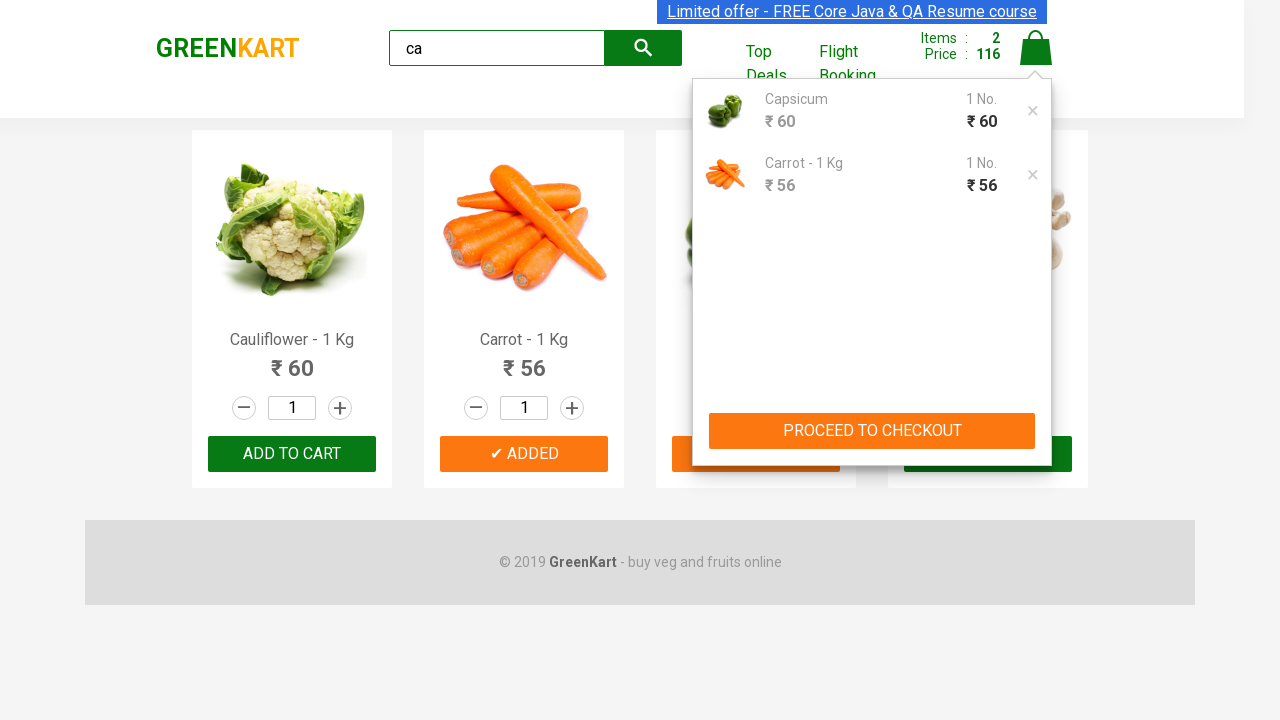

Clicked PROCEED TO CHECKOUT button at (872, 431) on .cart-preview >> text=PROCEED TO CHECKOUT
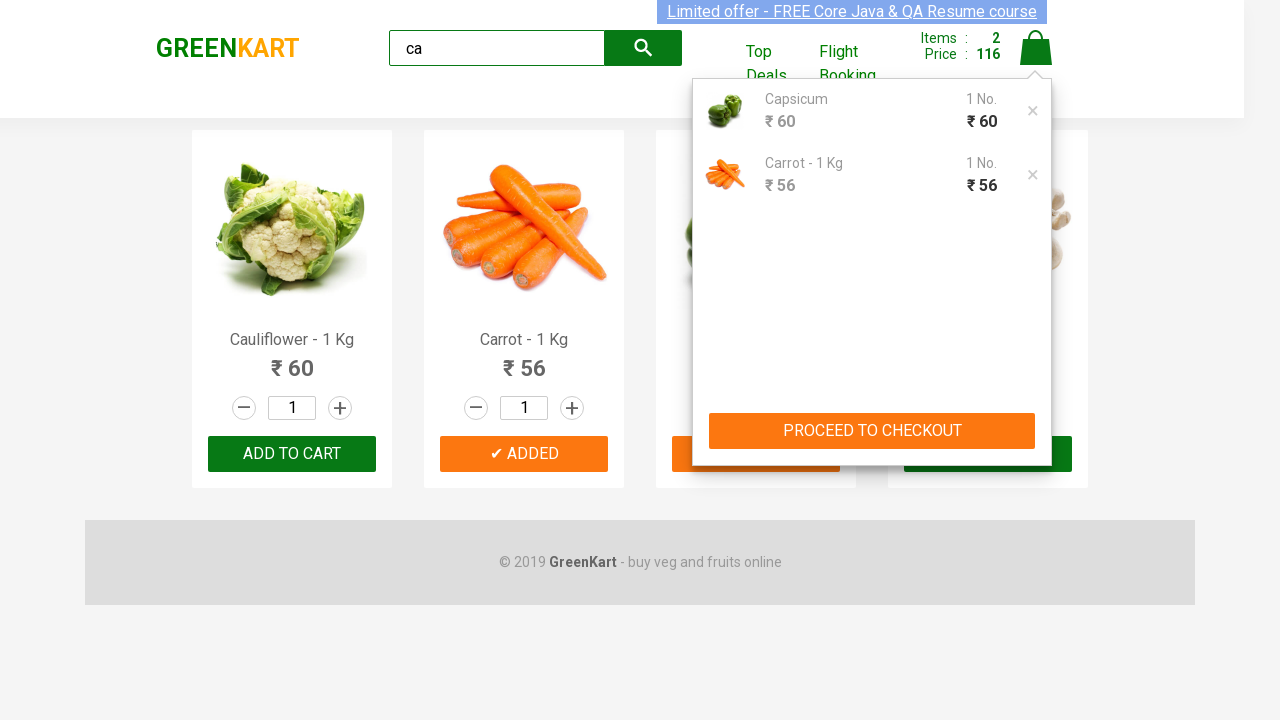

Clicked Place Order button to complete order placement at (1036, 491) on text=Place Order
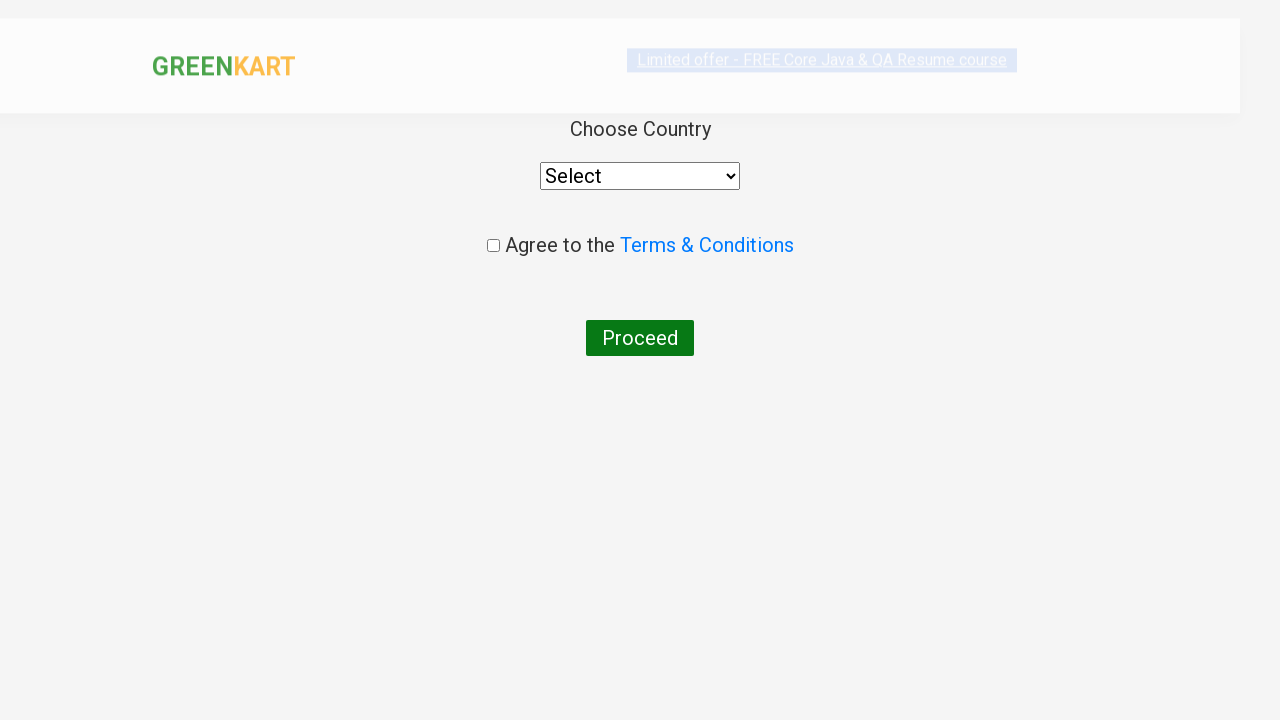

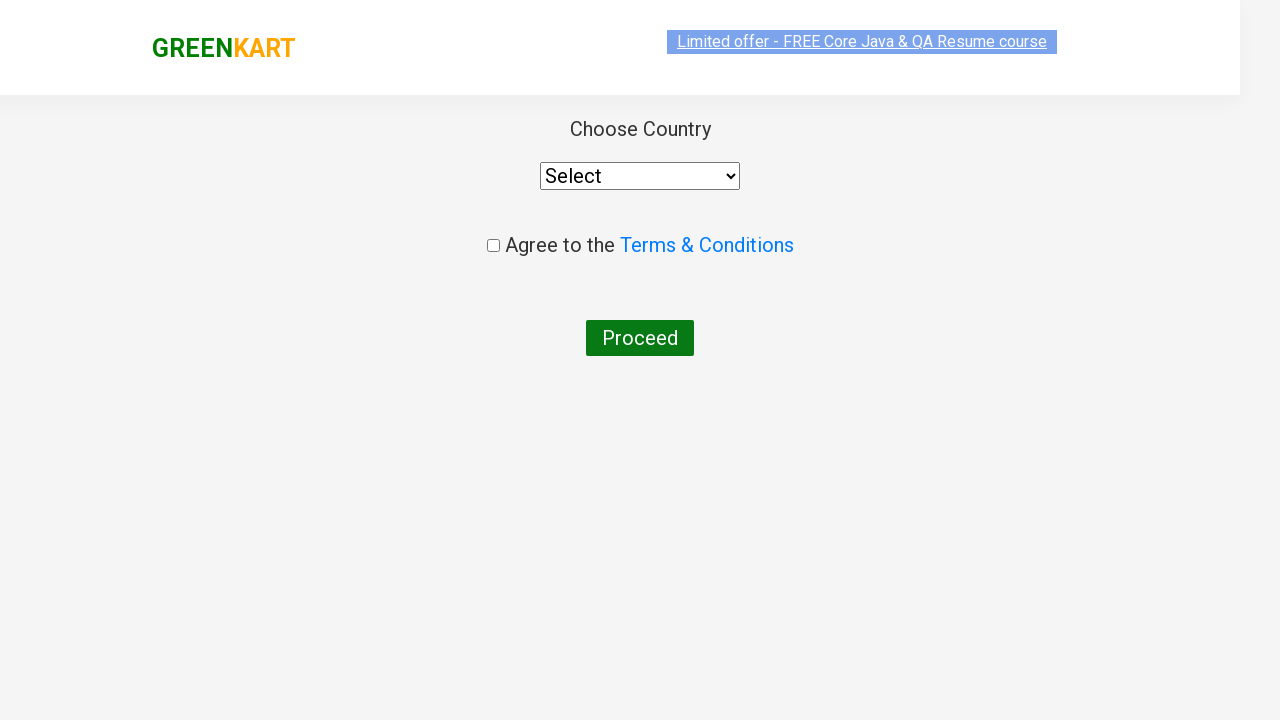